Navigates to GUVI website and verifies the page loads by checking the title and URL

Starting URL: https://www.guvi.in

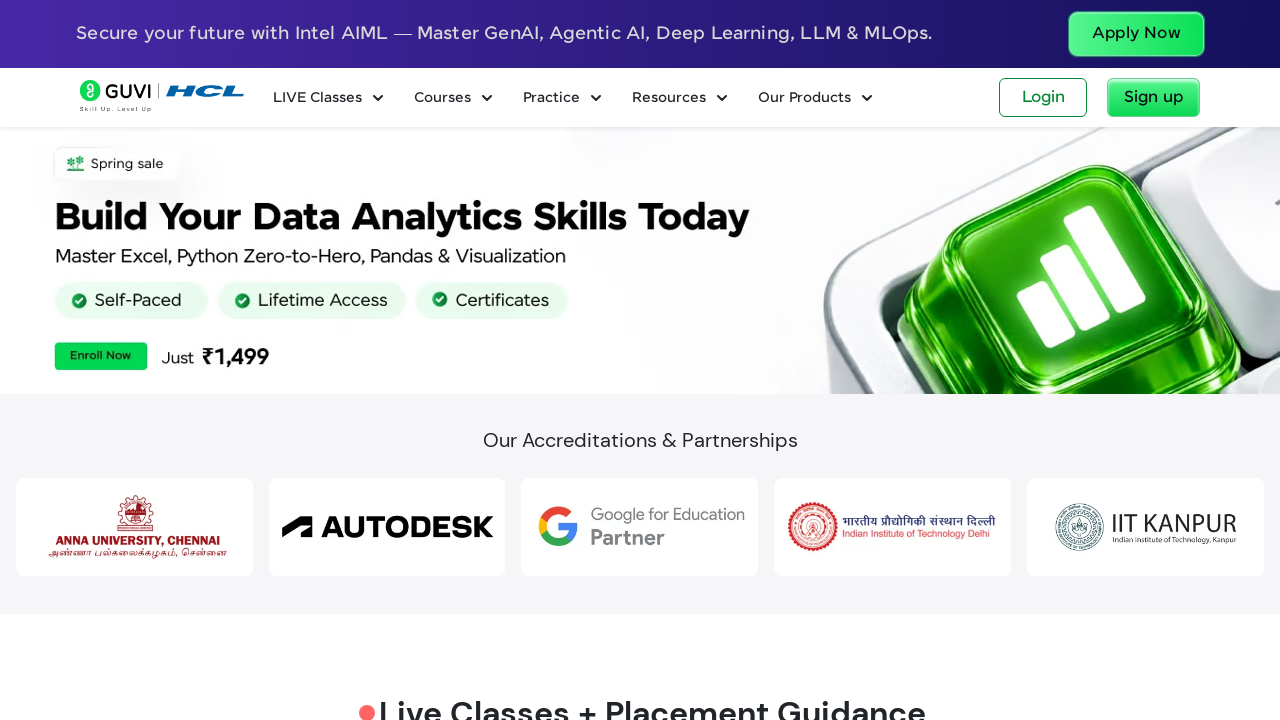

Waited for page to reach networkidle load state
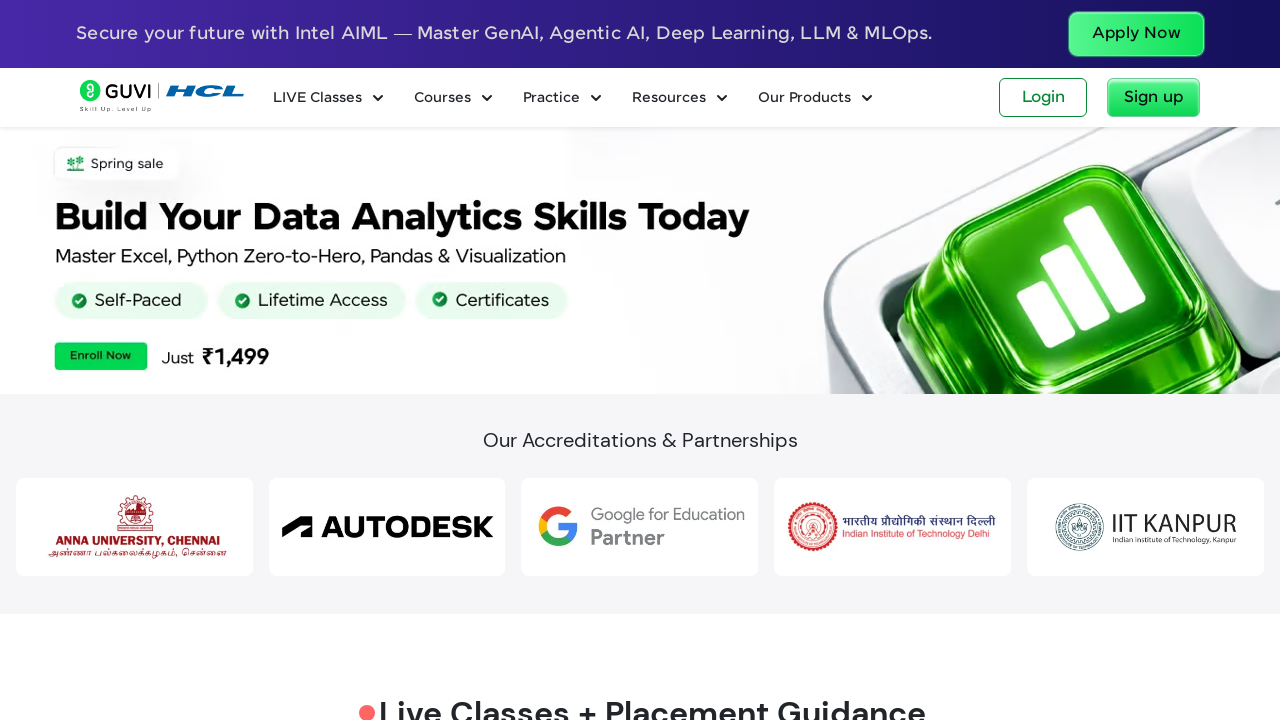

Retrieved page title
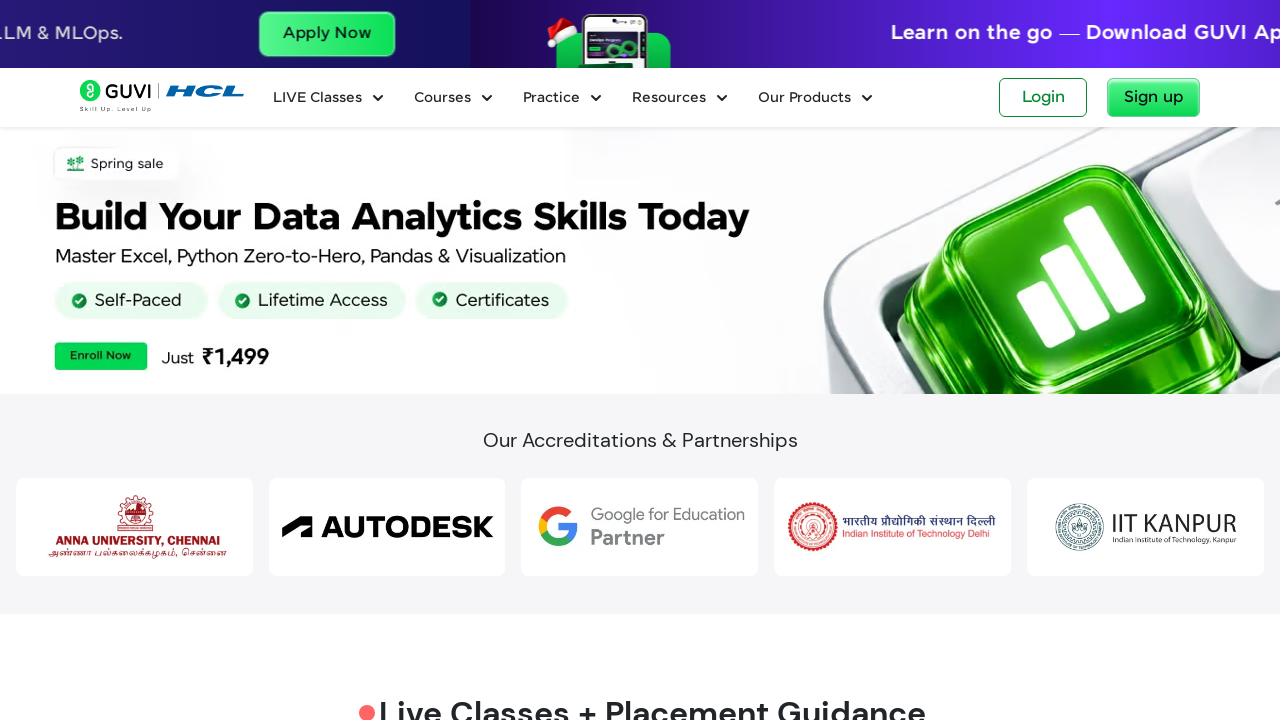

Retrieved current URL
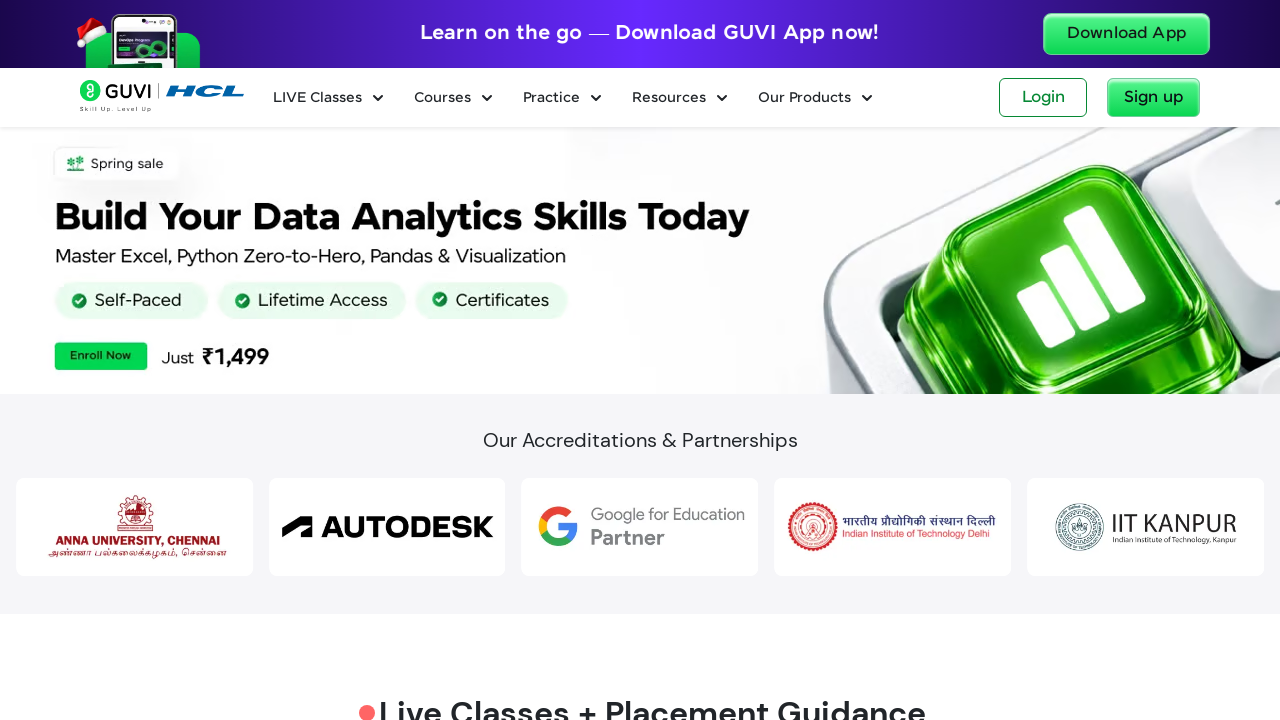

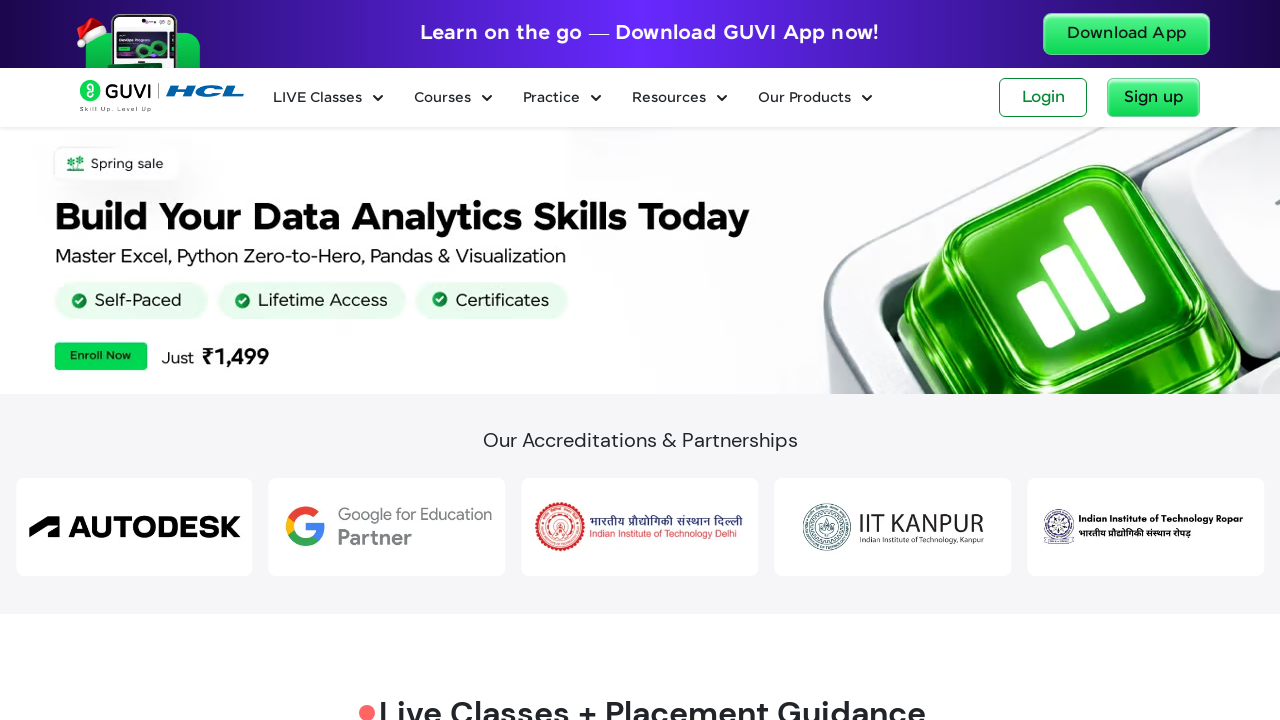